Tests Swiggy's location input functionality by navigating to the homepage and entering a location (Avadi) in the location search field.

Starting URL: https://www.swiggy.com/

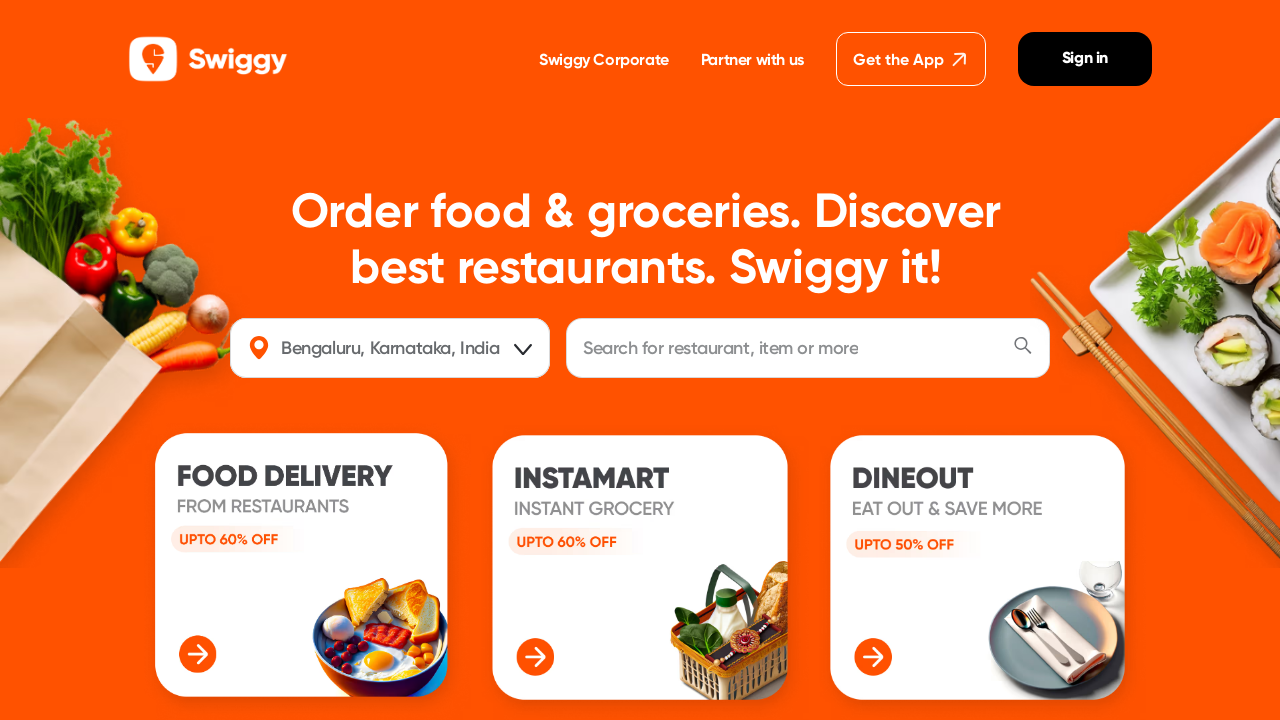

Filled location field with 'Avadi' on #location
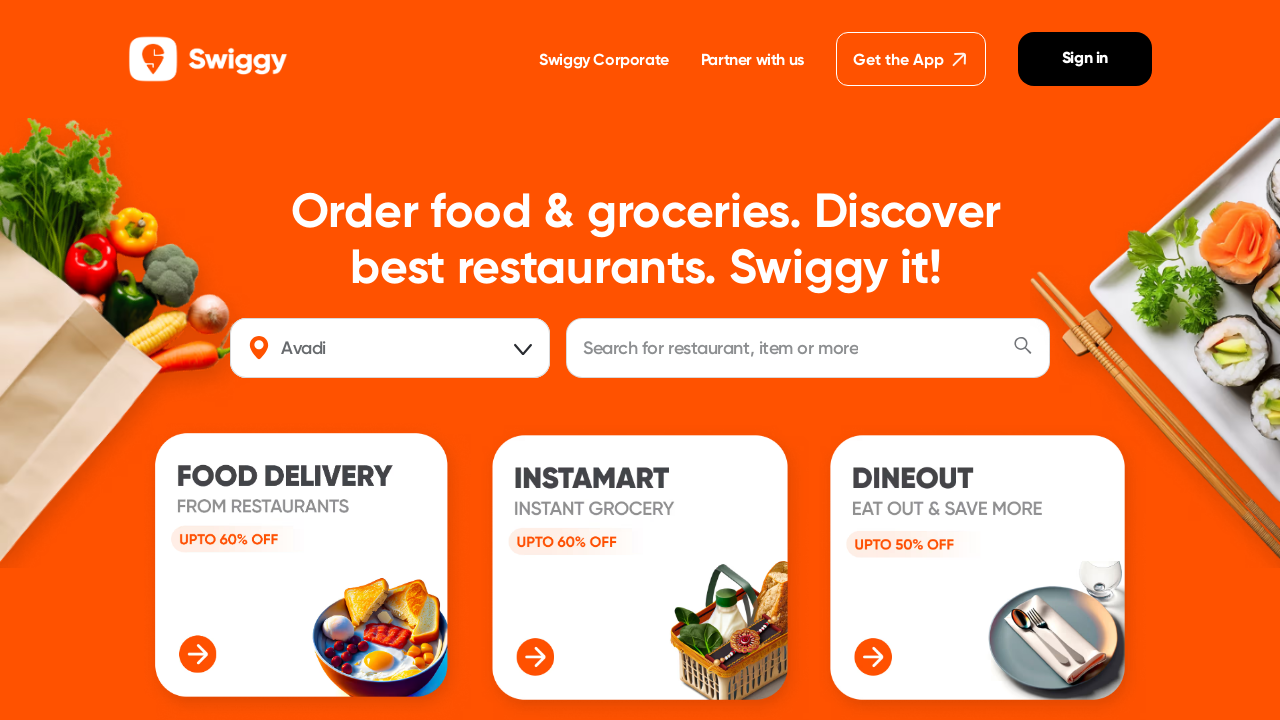

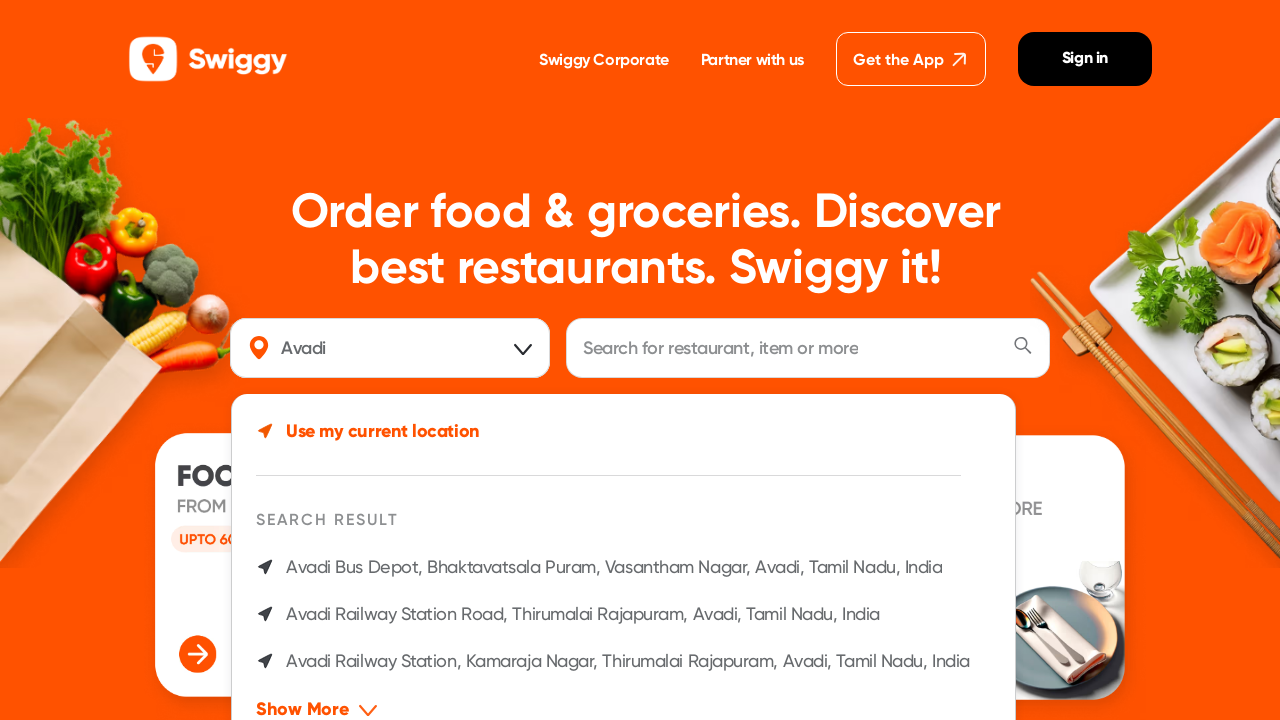